Tests clicking a JS confirm dialog and accepting it, verifying the result shows "Ok" was clicked

Starting URL: https://the-internet.herokuapp.com/javascript_alerts

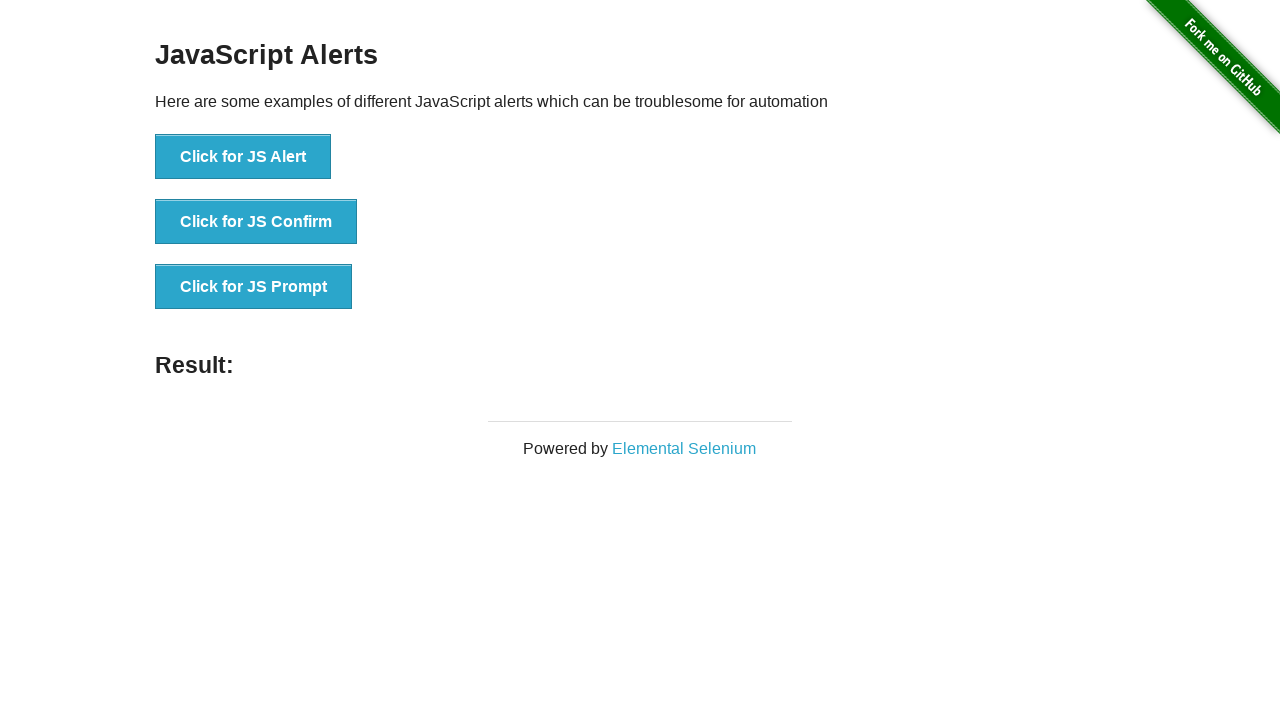

Set up dialog handler to accept confirmation dialogs
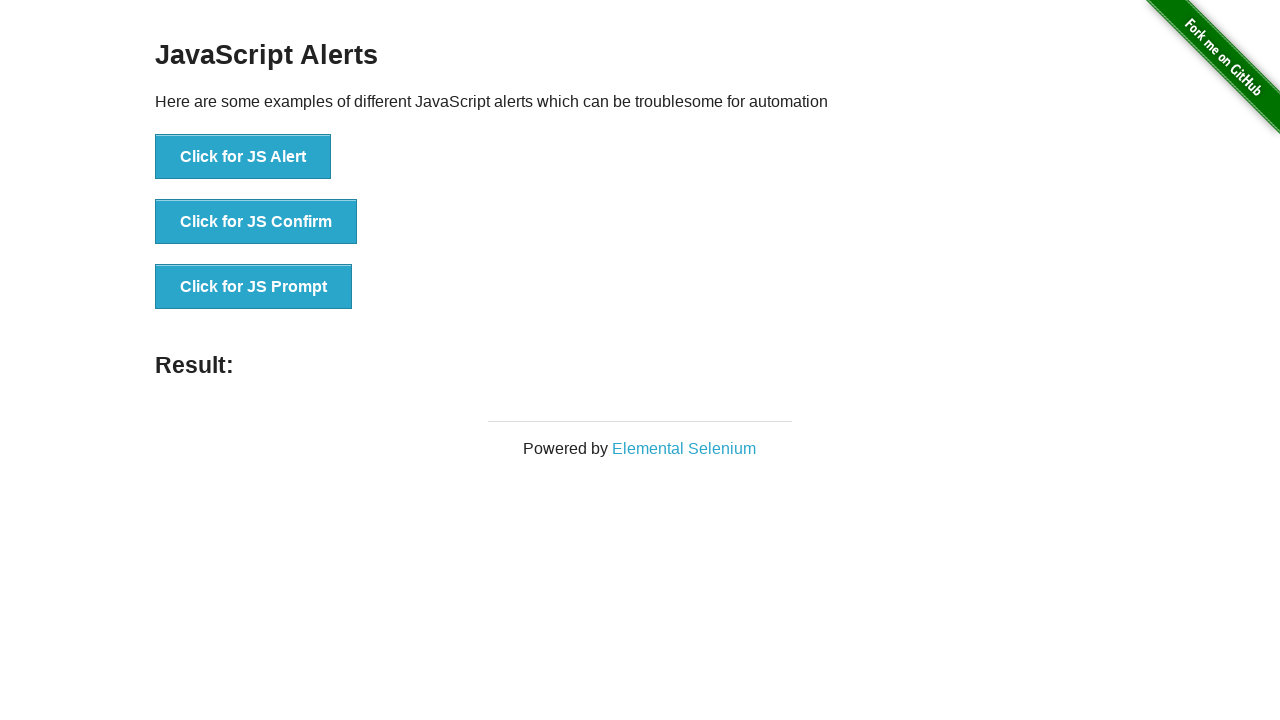

Clicked the JS Confirm button at (256, 222) on button[onclick='jsConfirm()']
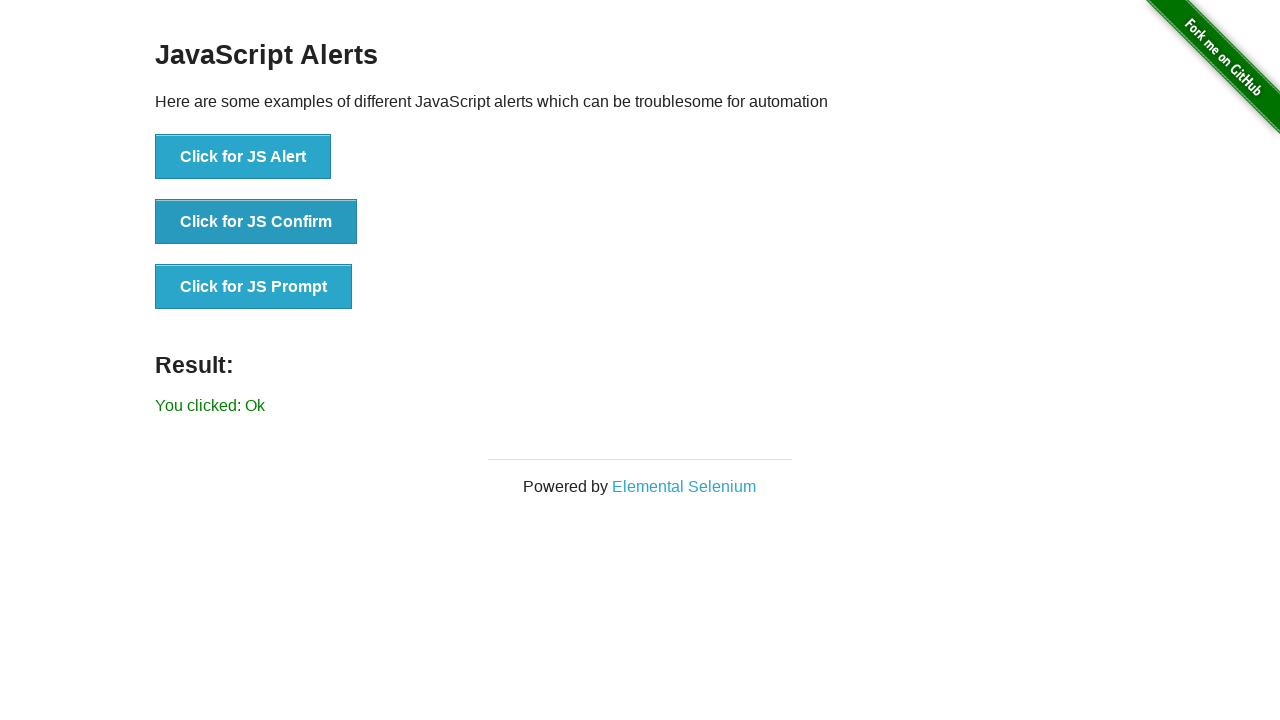

Result element loaded on the page
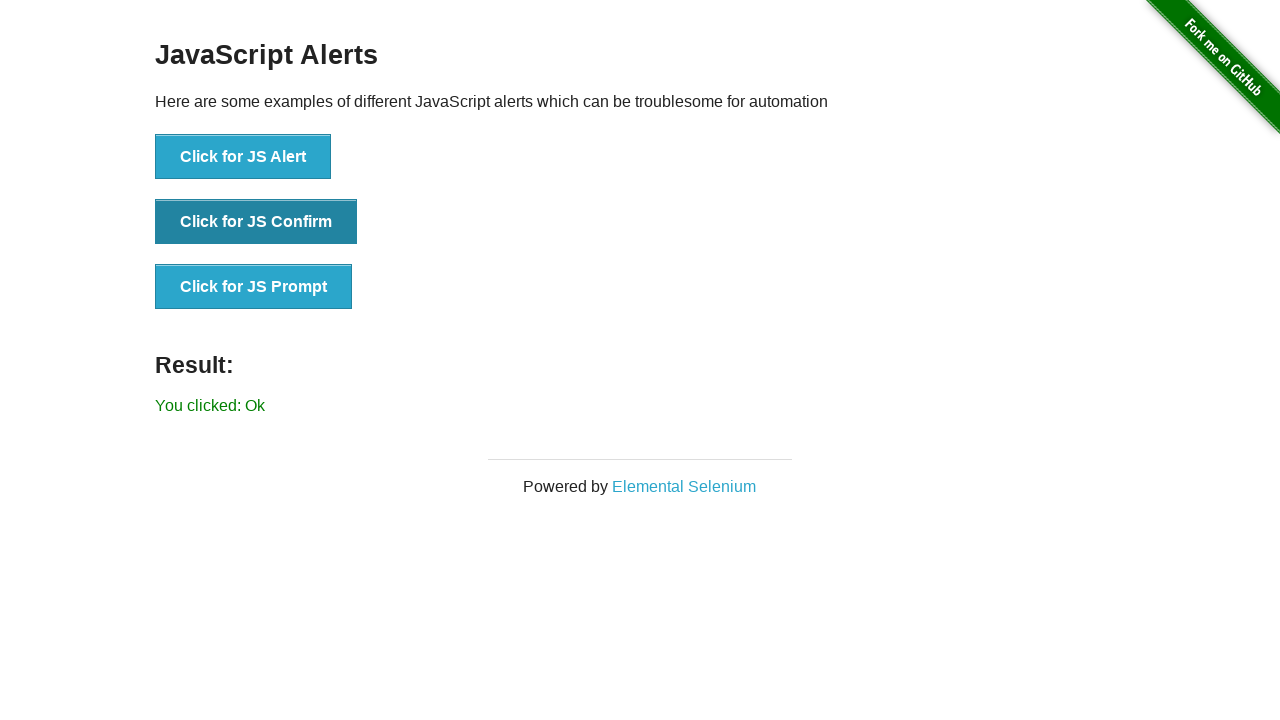

Verified that result text contains 'You clicked: Ok'
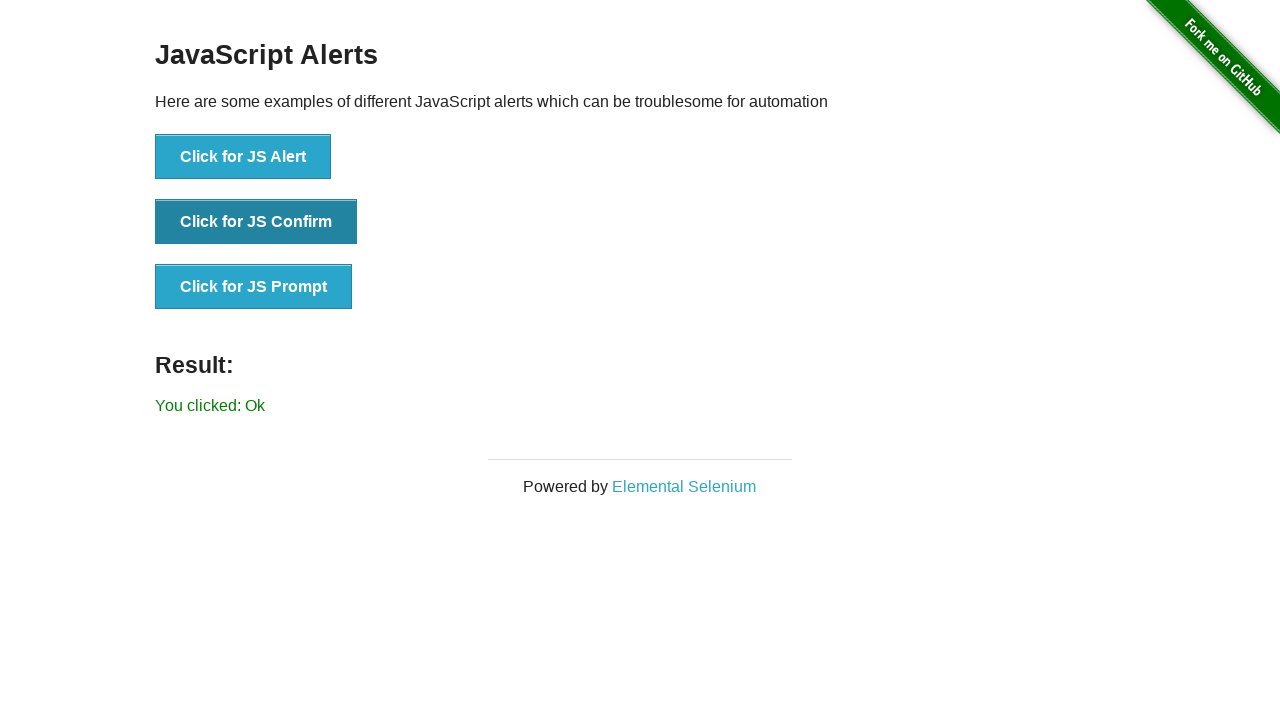

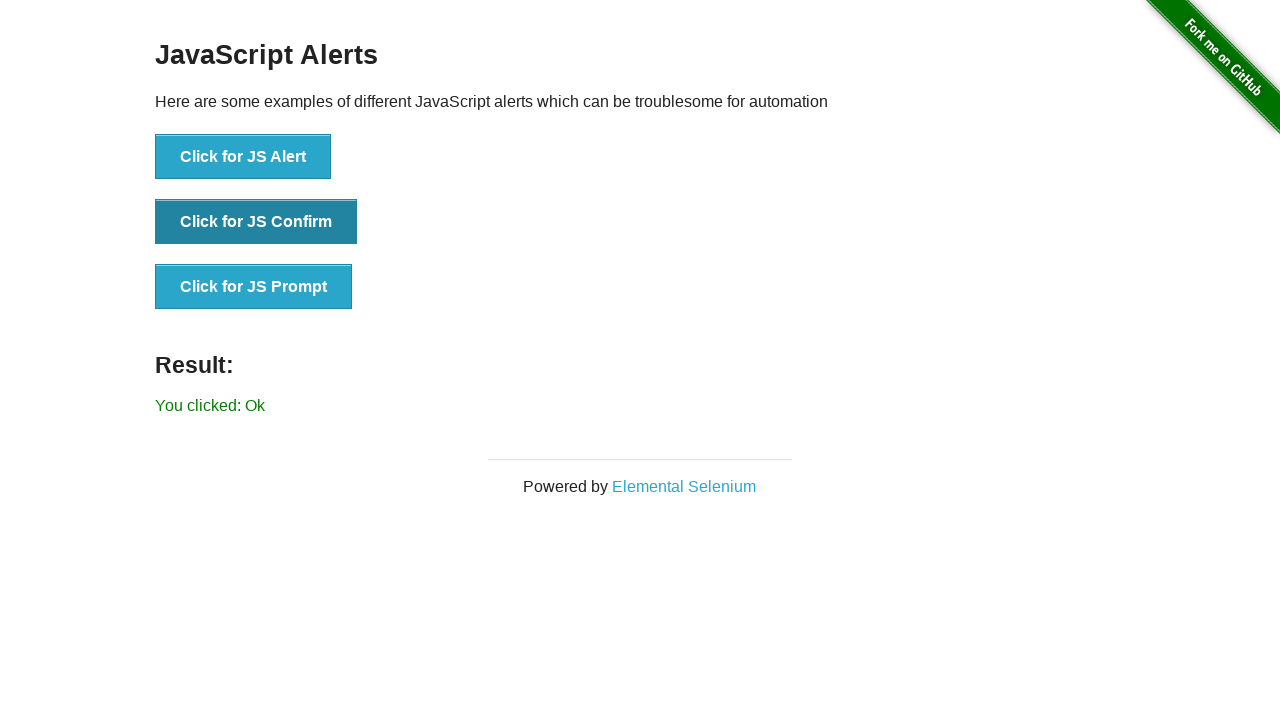